Tests a math quiz form by reading a value from the page, calculating a mathematical function, entering the answer, checking a checkbox, selecting a radio button, and submitting the form

Starting URL: http://suninjuly.github.io/math.html

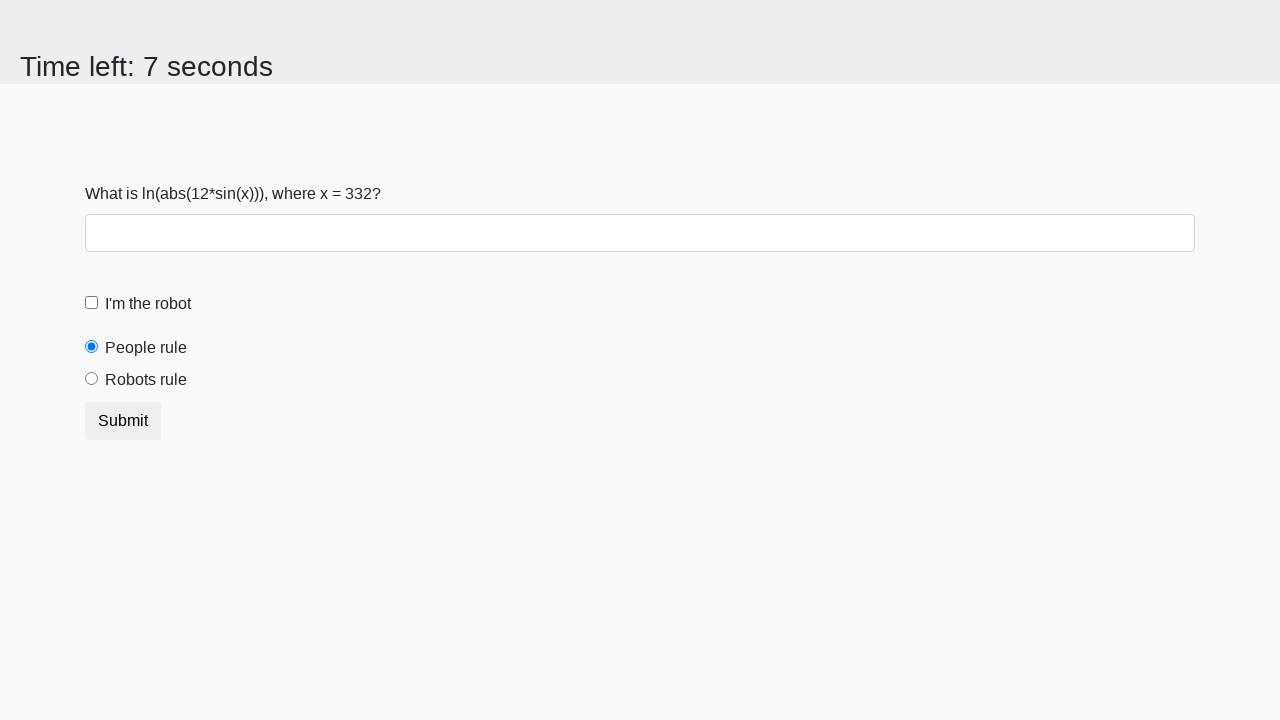

Read x value from the page
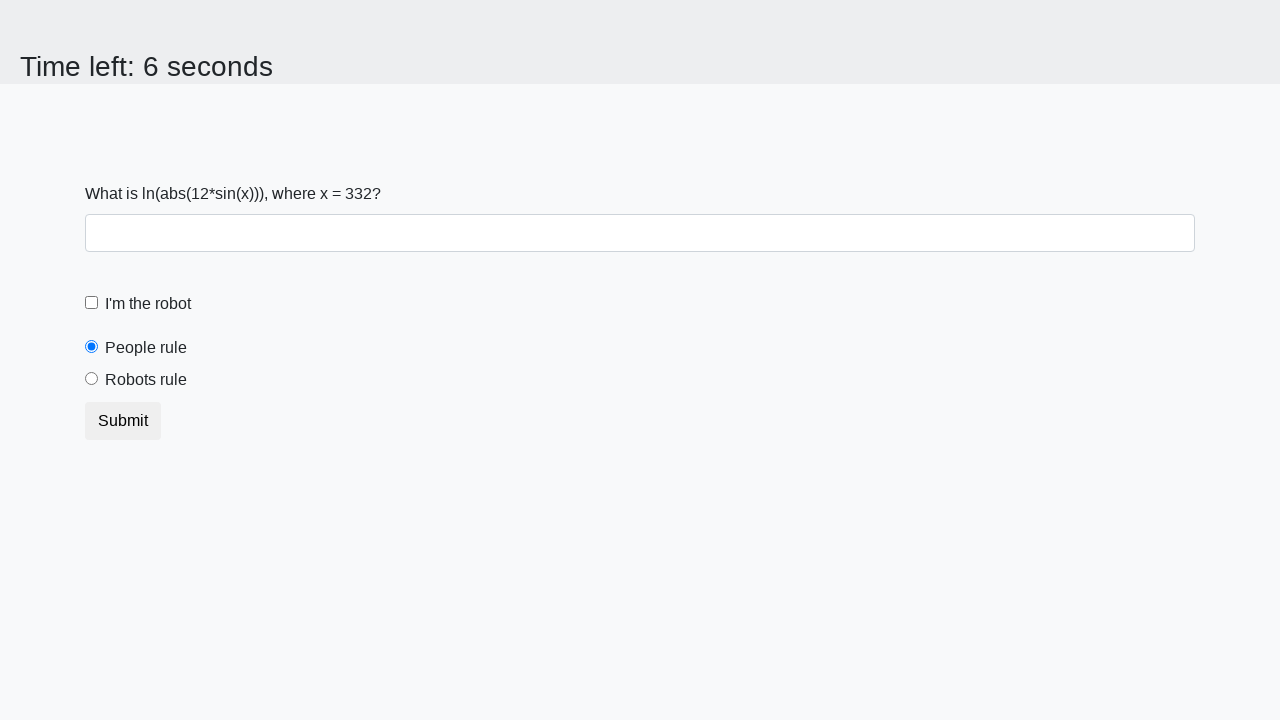

Calculated mathematical function: log(abs(12*sin(x)))
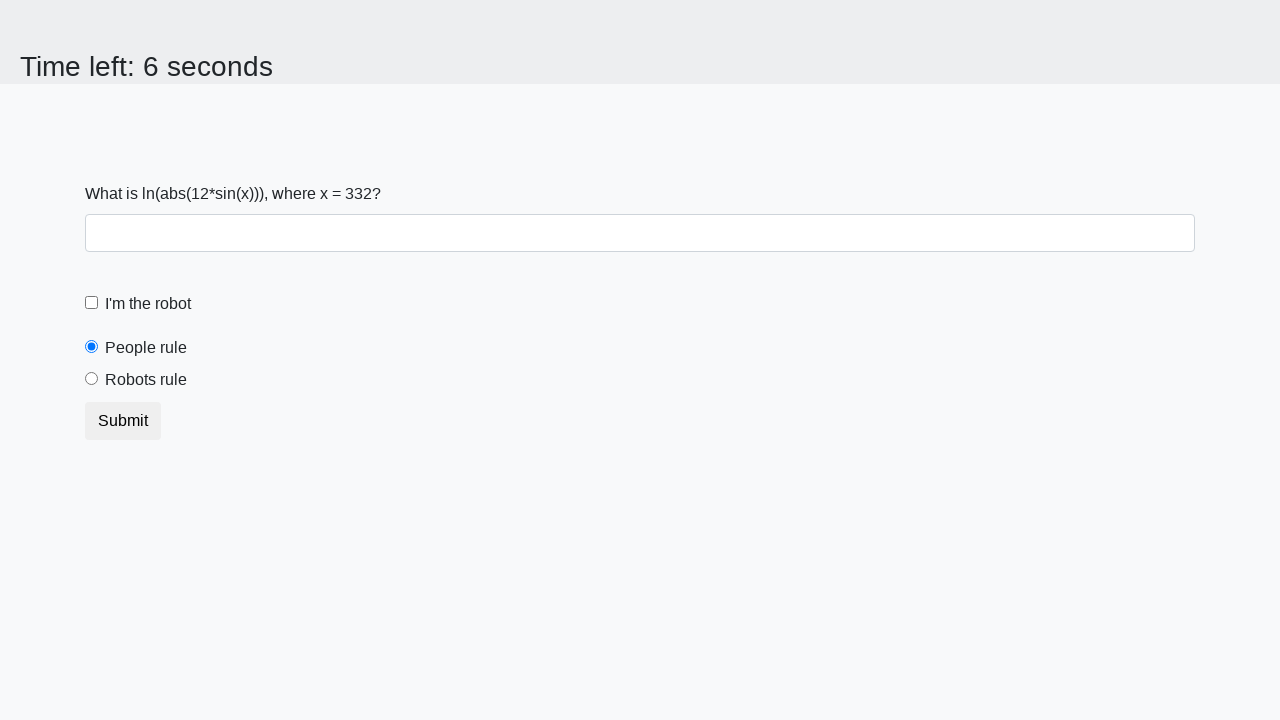

Entered calculated answer in text field on #answer
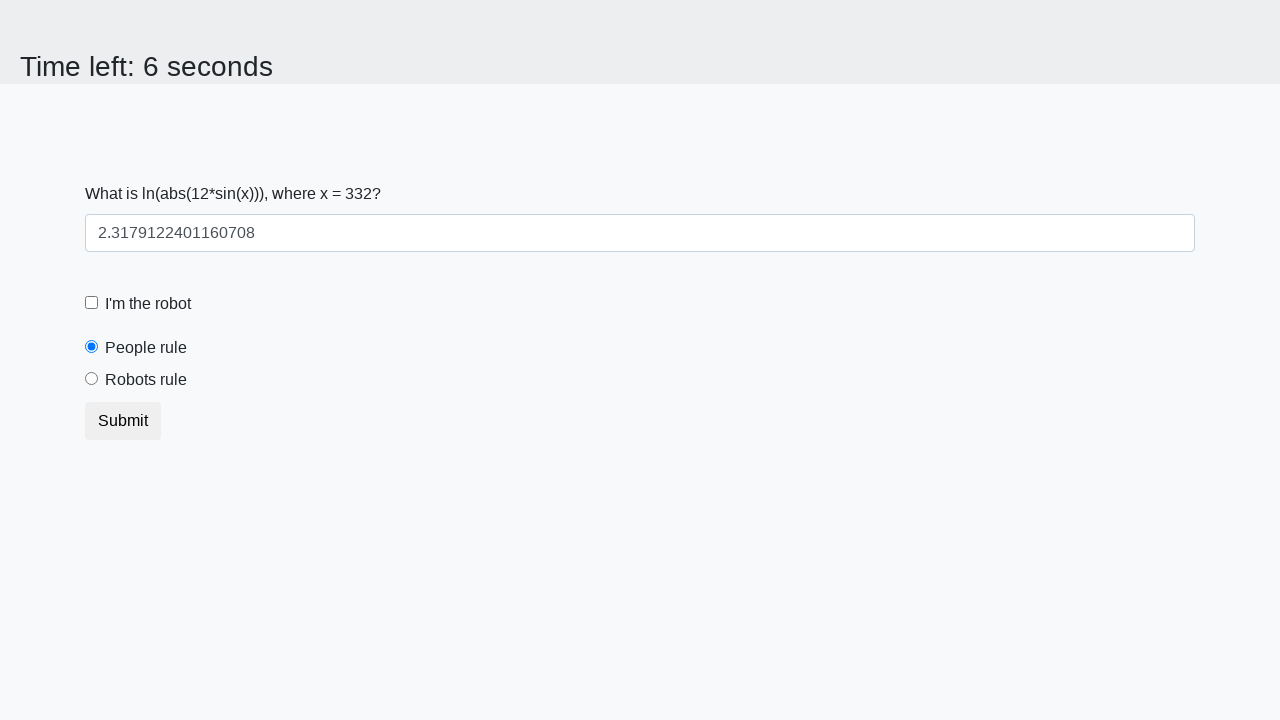

Checked the 'I'm the robot' checkbox at (92, 303) on #robotCheckbox
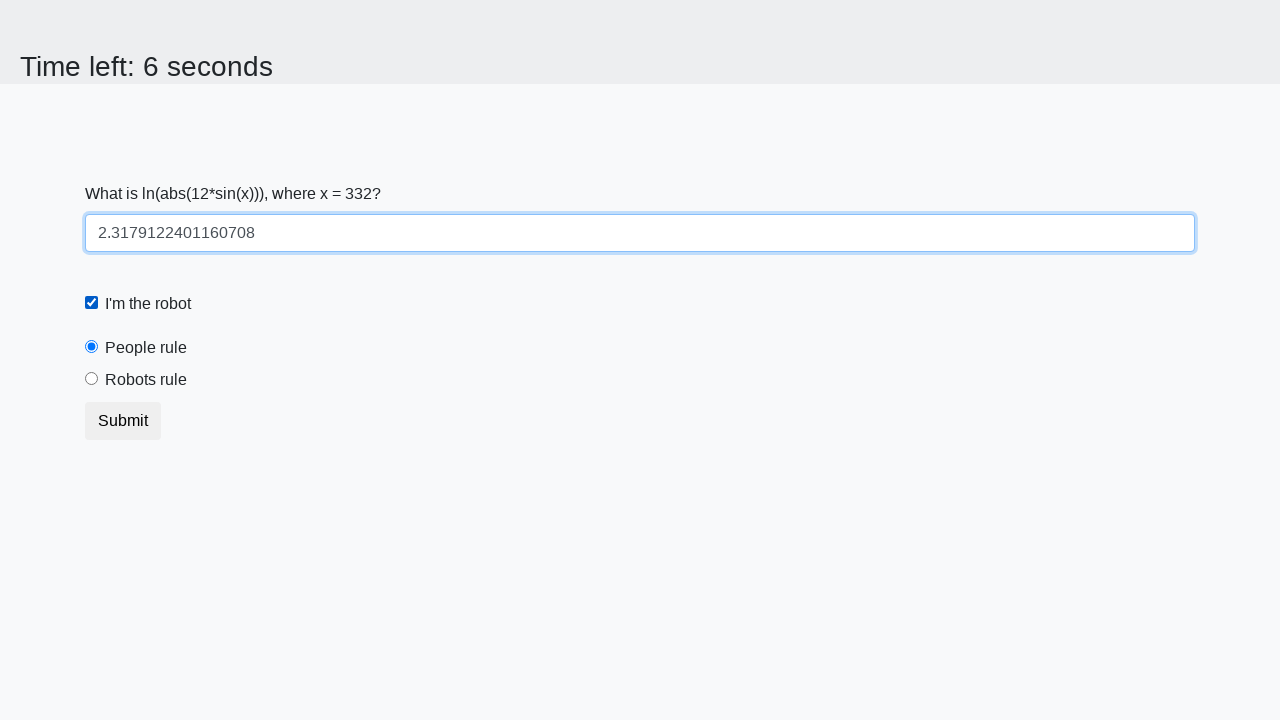

Selected the 'Robots rule!' radio button at (92, 379) on [value='robots']
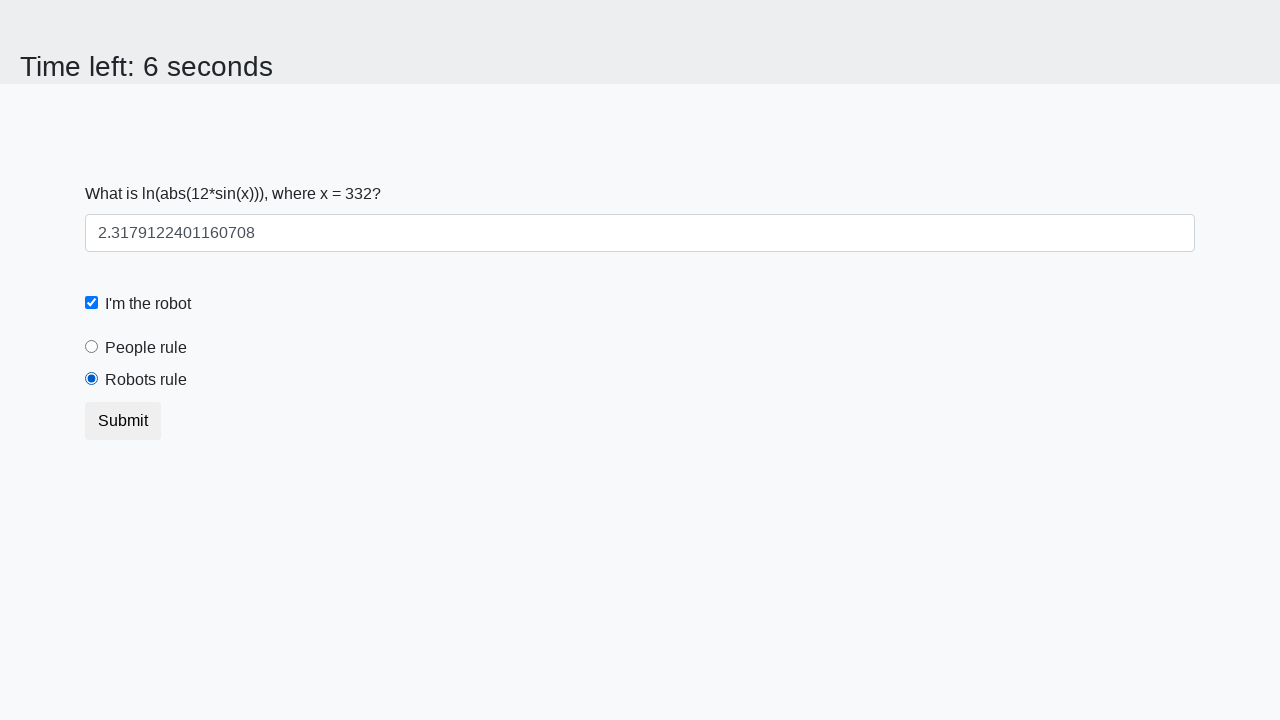

Clicked the Submit button at (123, 421) on [type='submit']
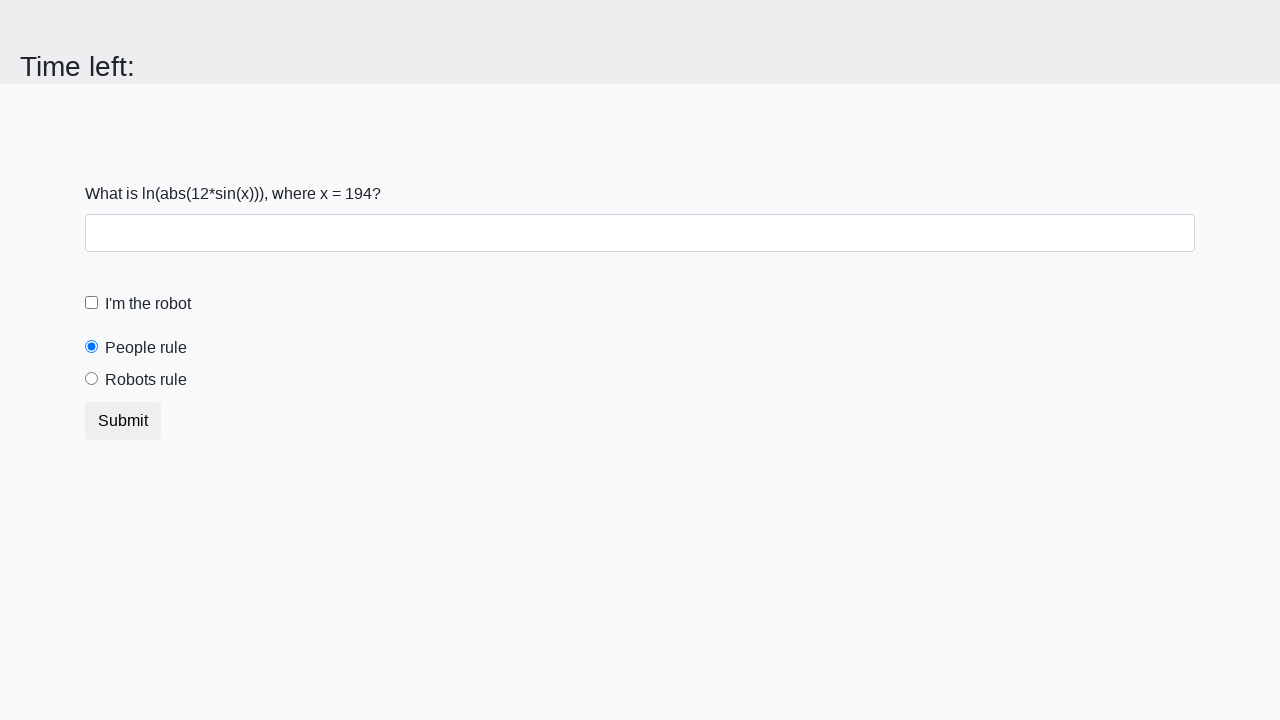

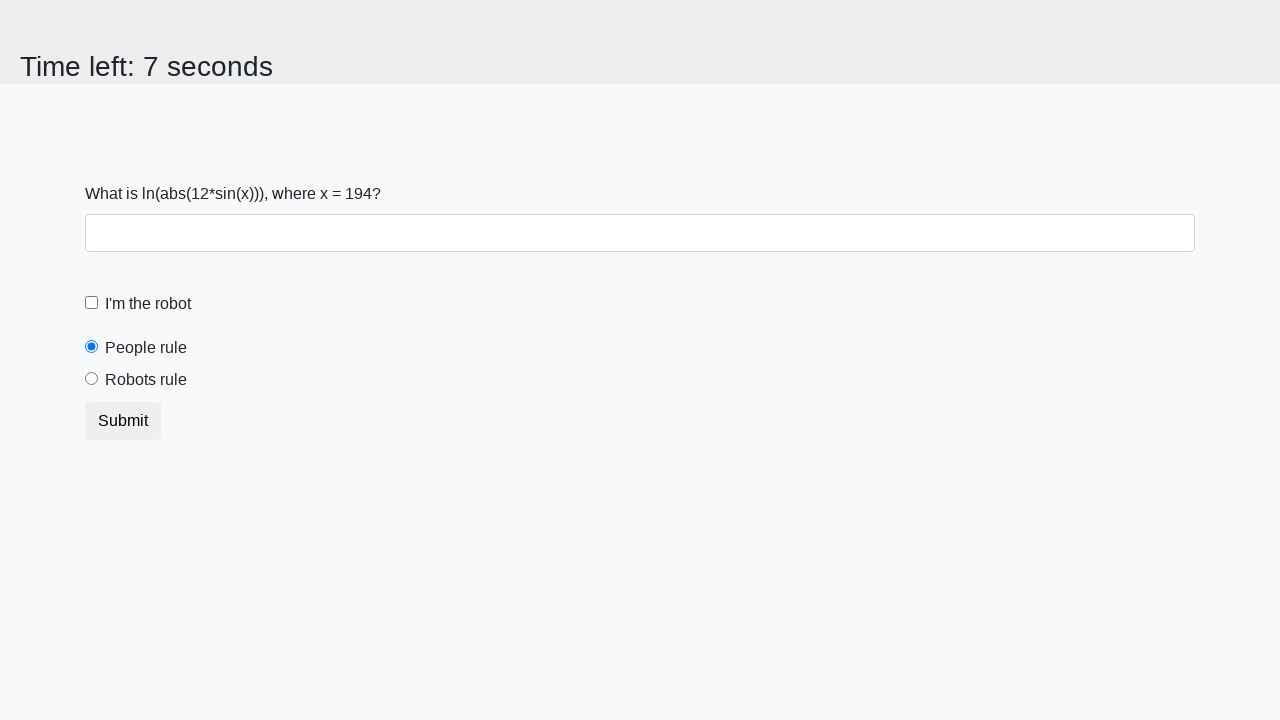